Tests filtering to display only active (uncompleted) todo items by checking one item as complete and clicking the Active filter

Starting URL: https://demo.playwright.dev/todomvc

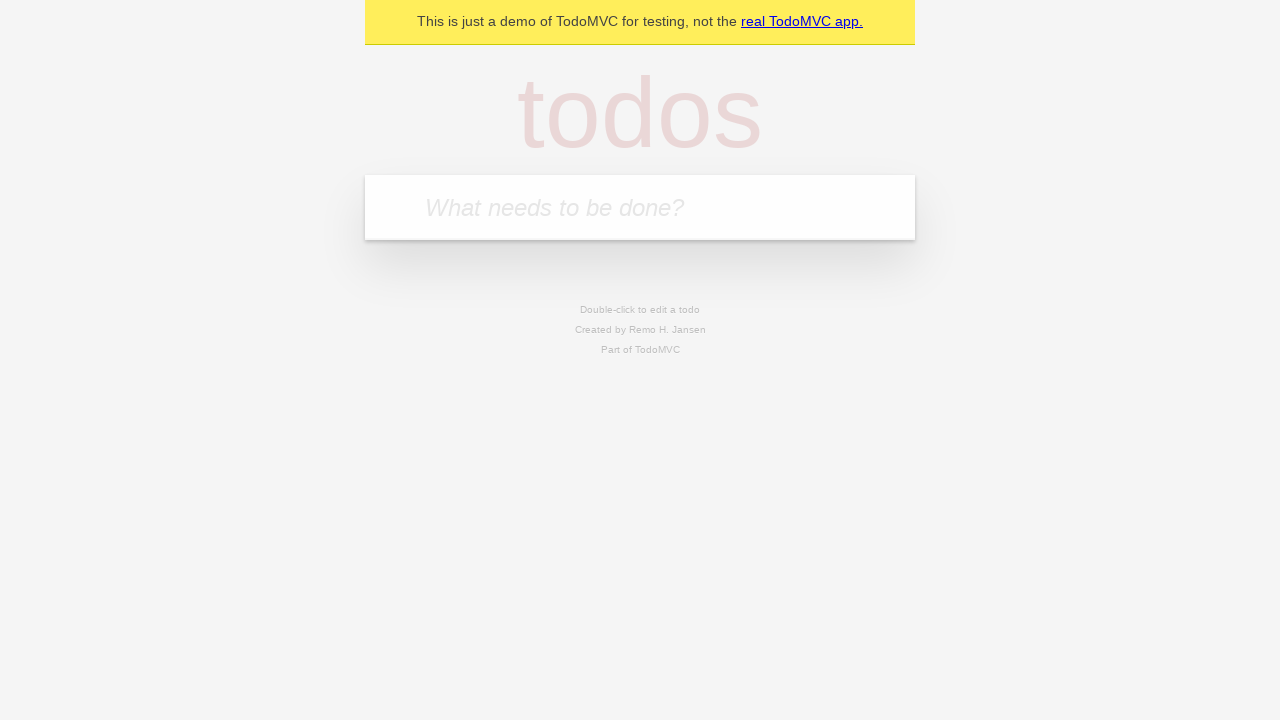

Filled new todo input with 'buy some cheese' on .new-todo
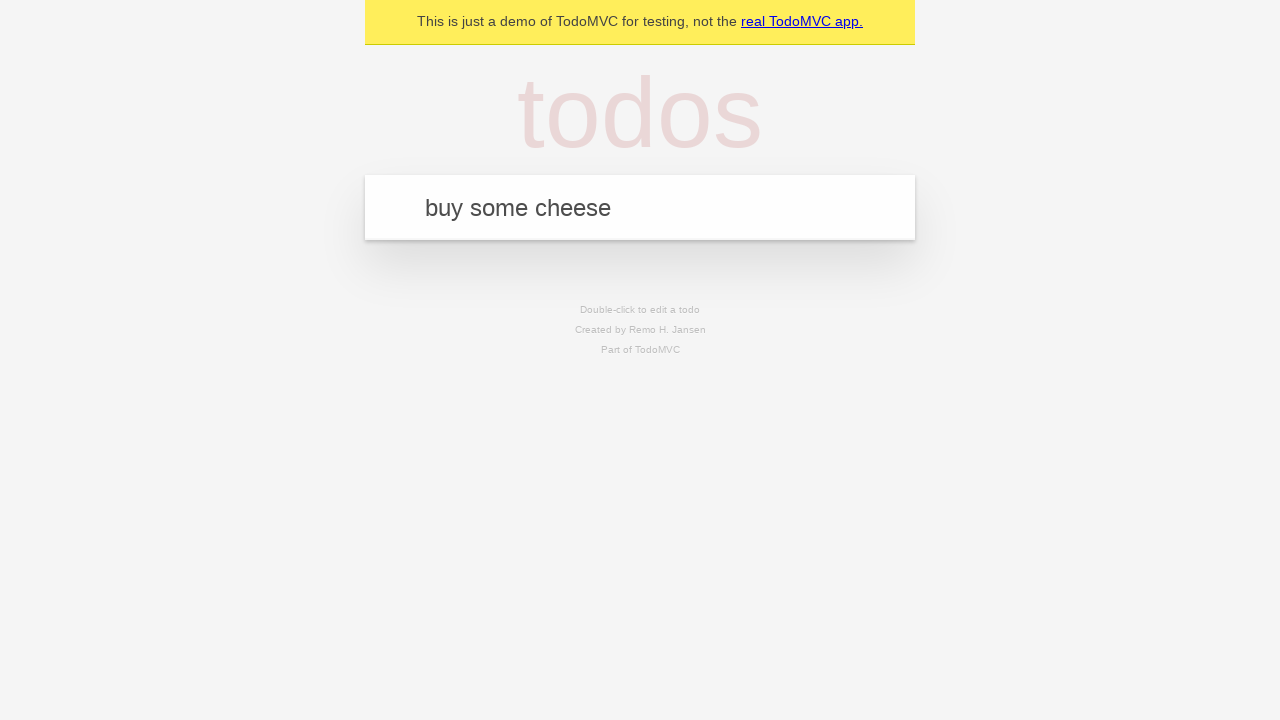

Pressed Enter to create todo item 'buy some cheese' on .new-todo
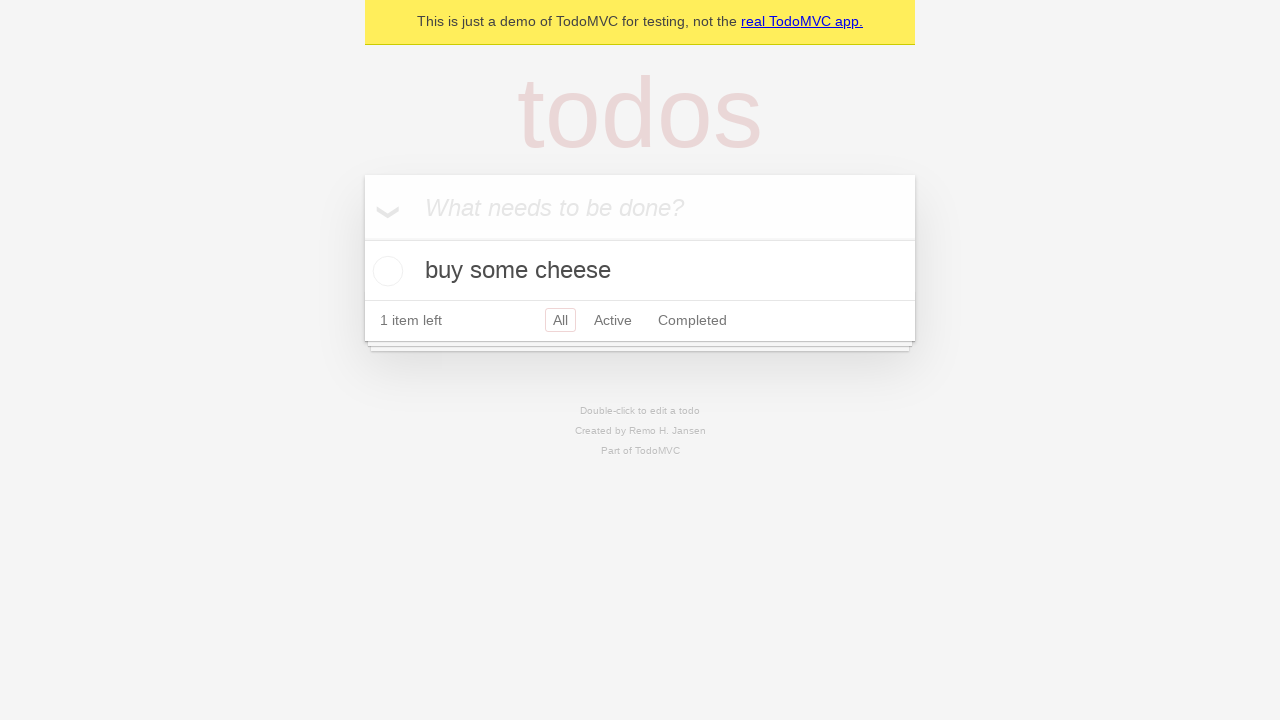

Filled new todo input with 'feed the cat' on .new-todo
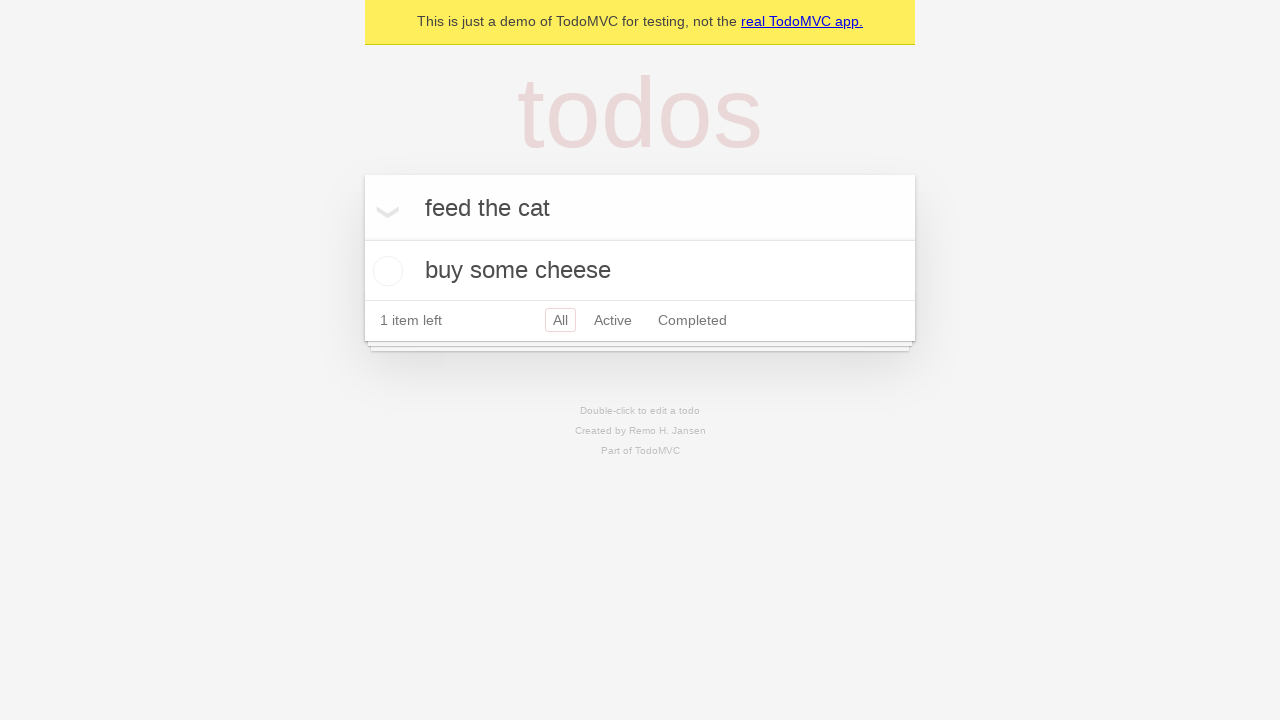

Pressed Enter to create todo item 'feed the cat' on .new-todo
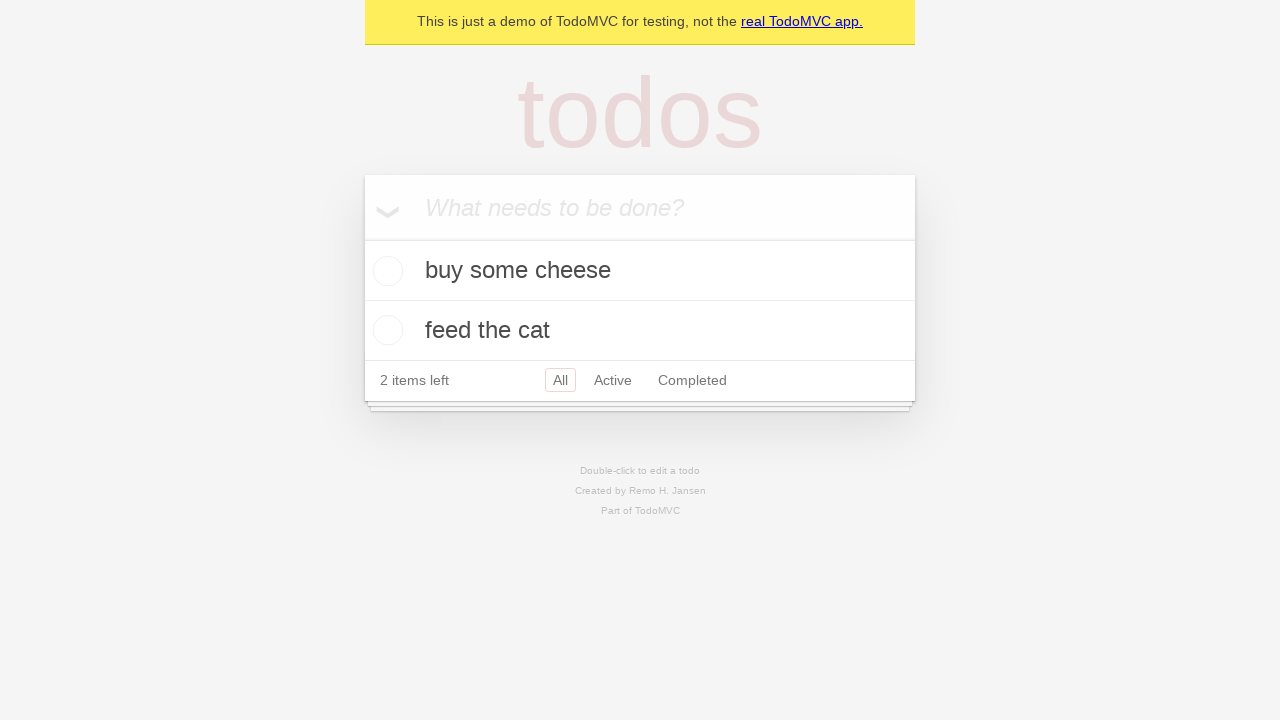

Filled new todo input with 'book a doctors appointment' on .new-todo
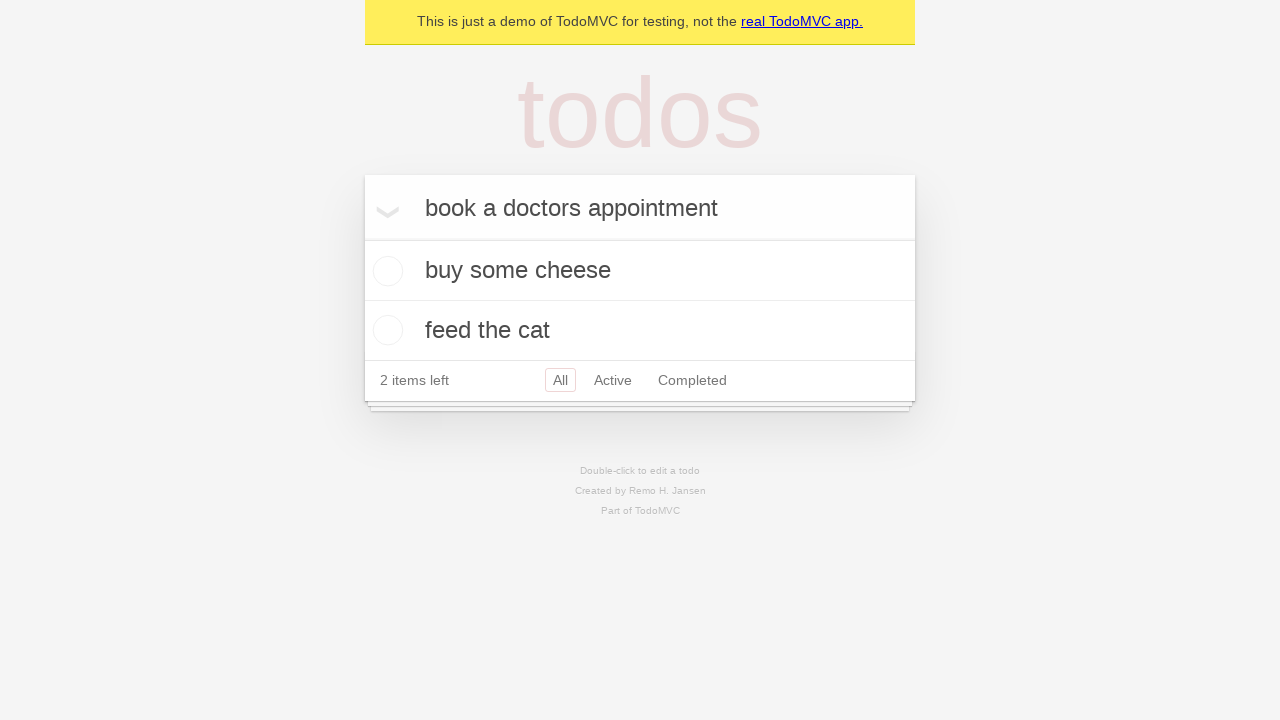

Pressed Enter to create todo item 'book a doctors appointment' on .new-todo
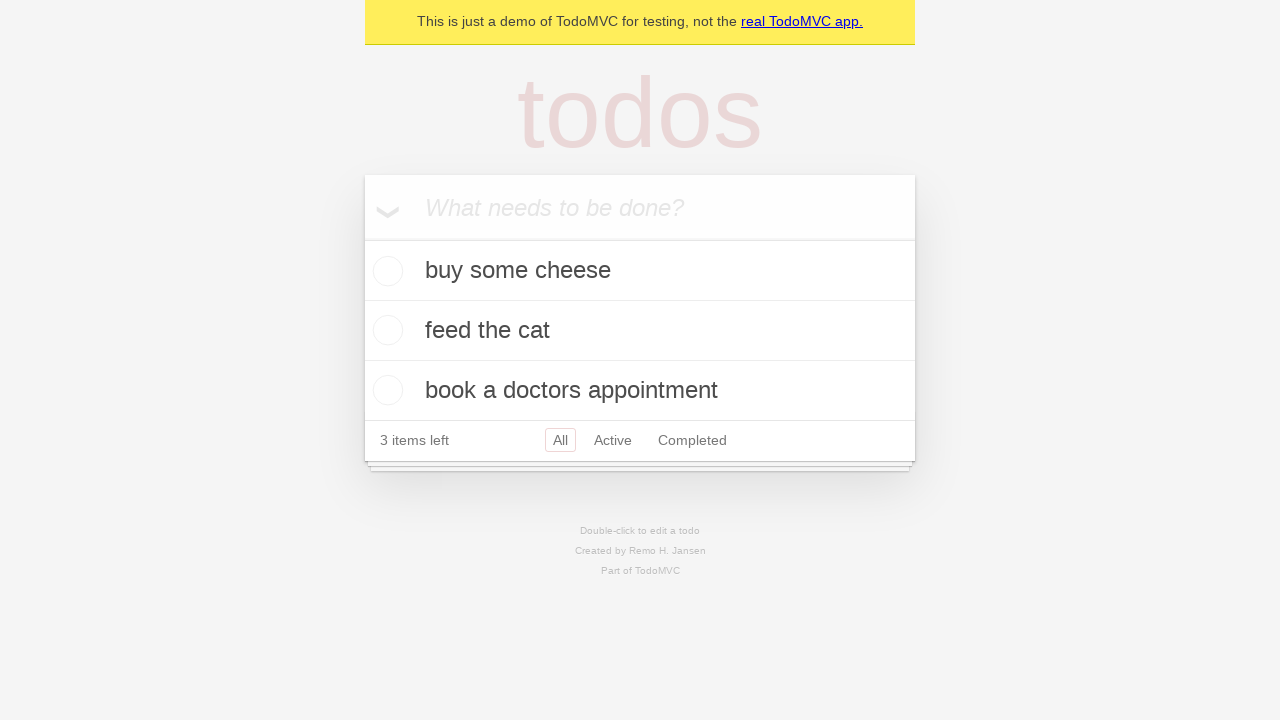

Checked second todo item as completed at (385, 330) on .todo-list li .toggle >> nth=1
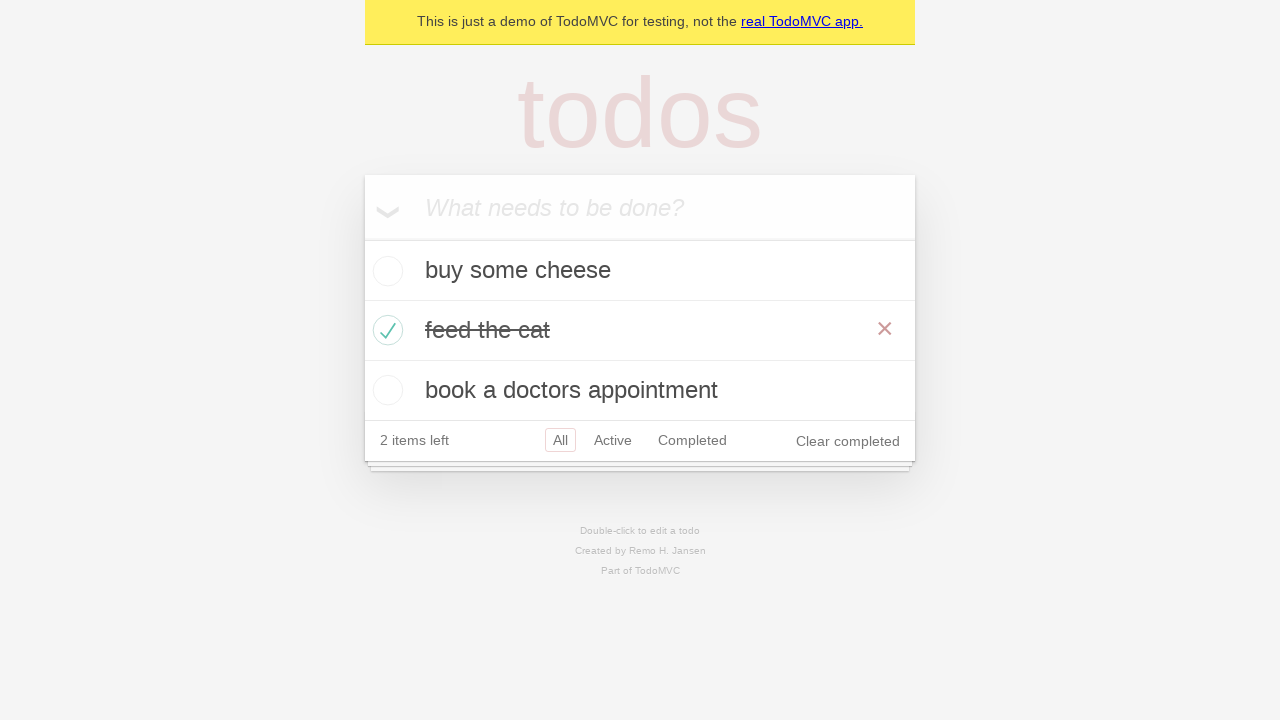

Clicked Active filter to display only uncompleted items at (613, 440) on .filters >> text=Active
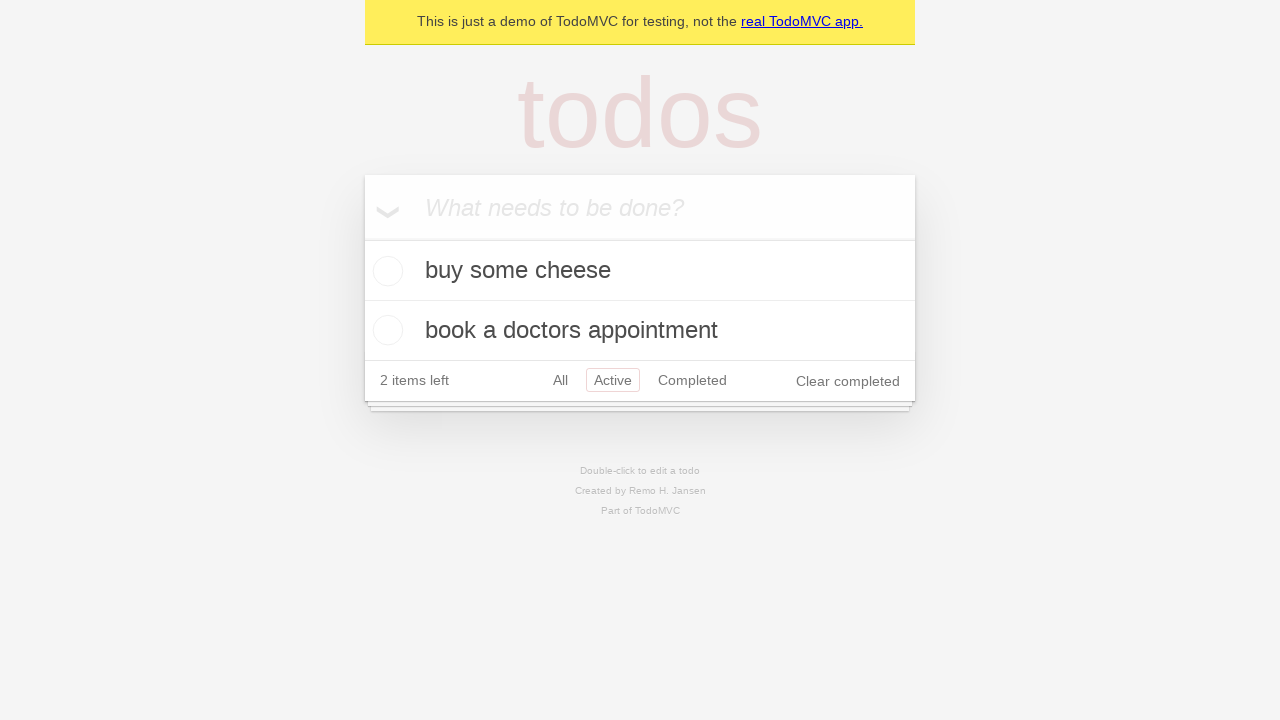

Verified todo list items are loaded after filtering
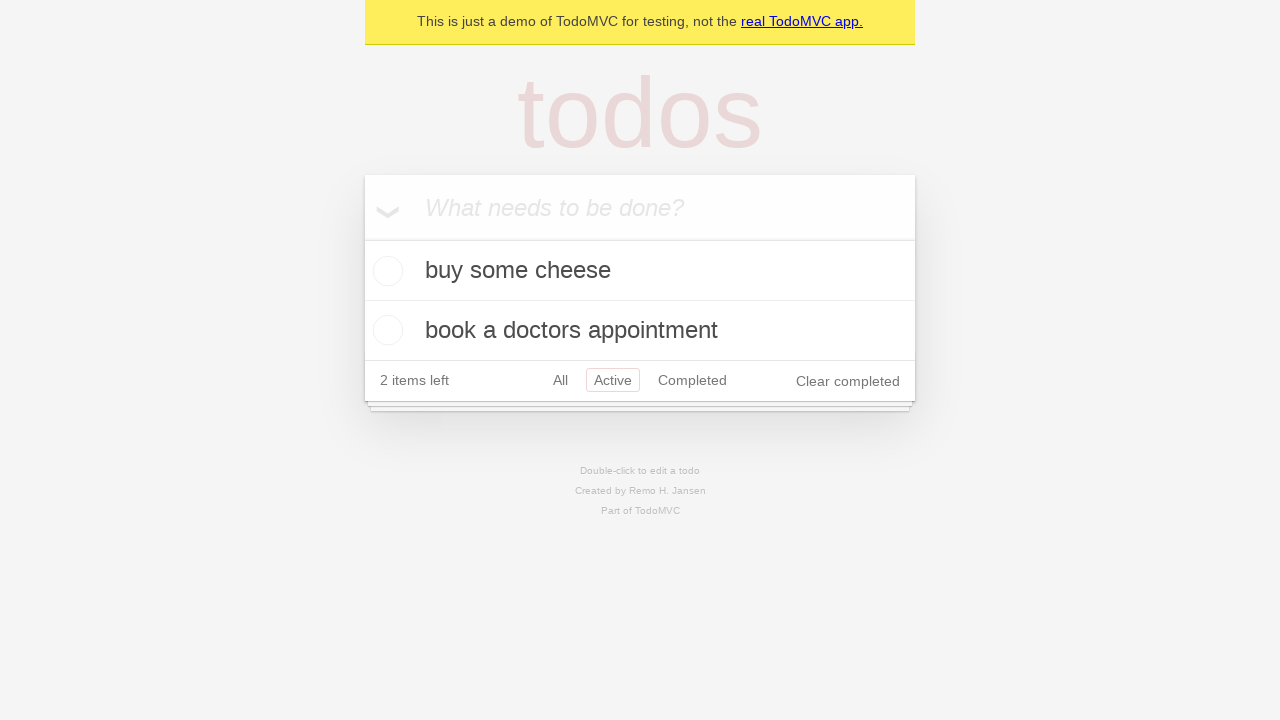

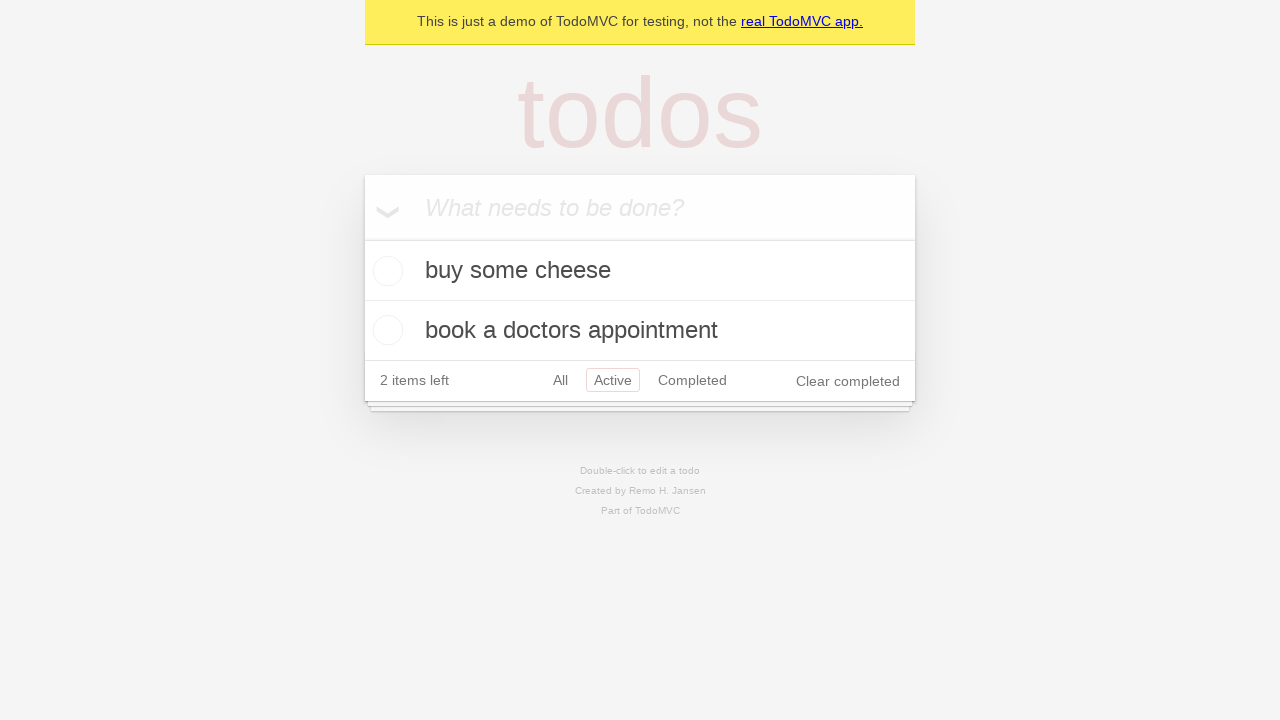